Tests Tokopedia search functionality by entering a keyword search query, submitting the search, and then clicking on the Shop tab to filter results by stores.

Starting URL: https://www.tokopedia.com

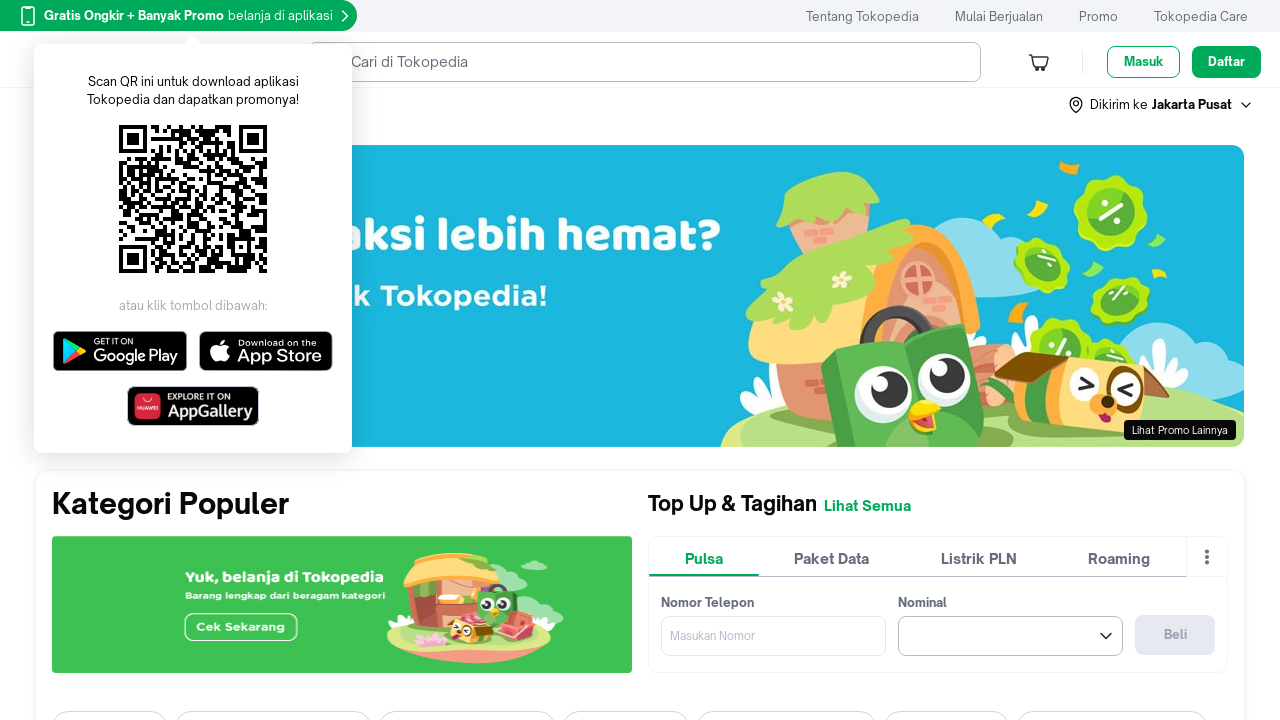

Search box selector became visible
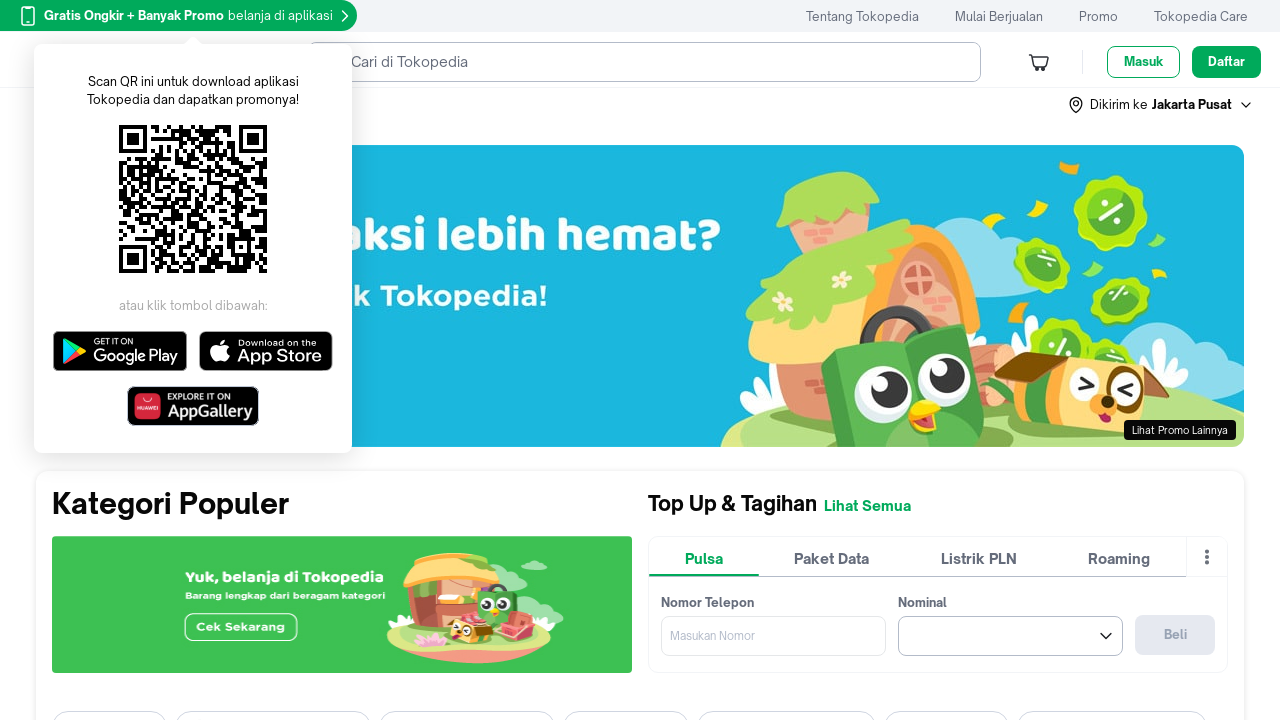

Filled search box with 'Wireless Headphones' on .exxxdg63
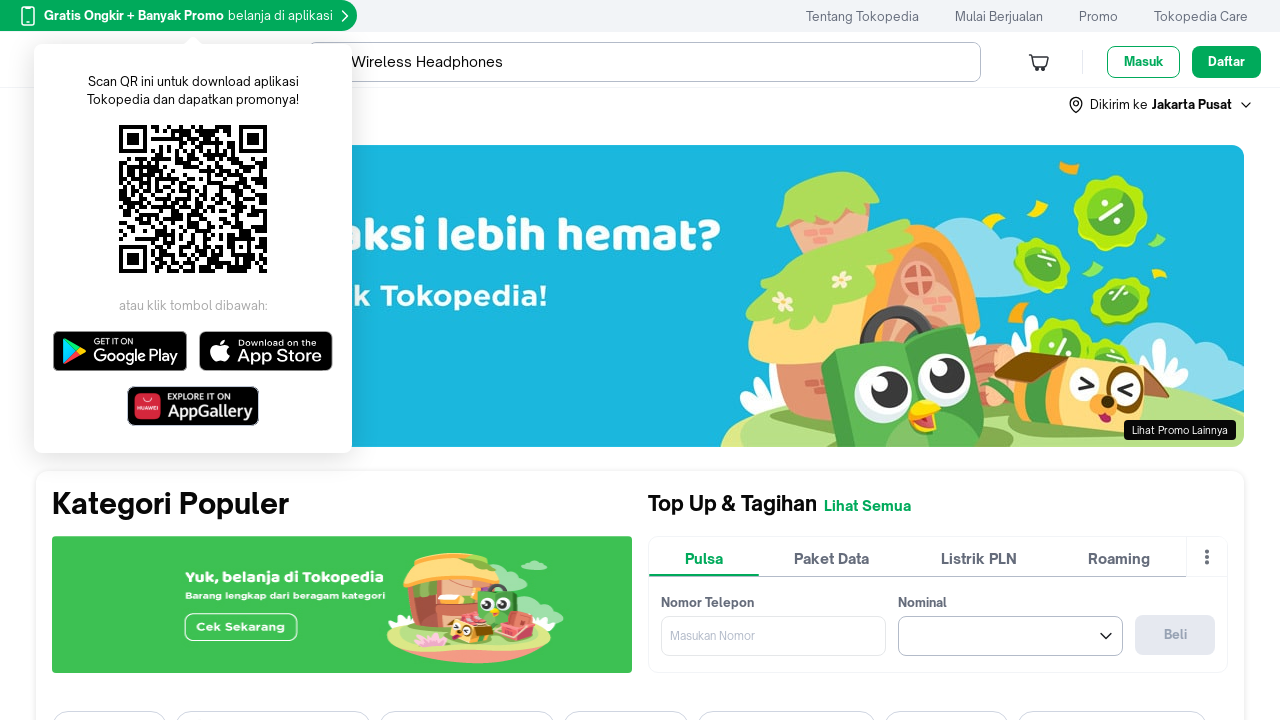

Pressed Enter to submit search query on .exxxdg63
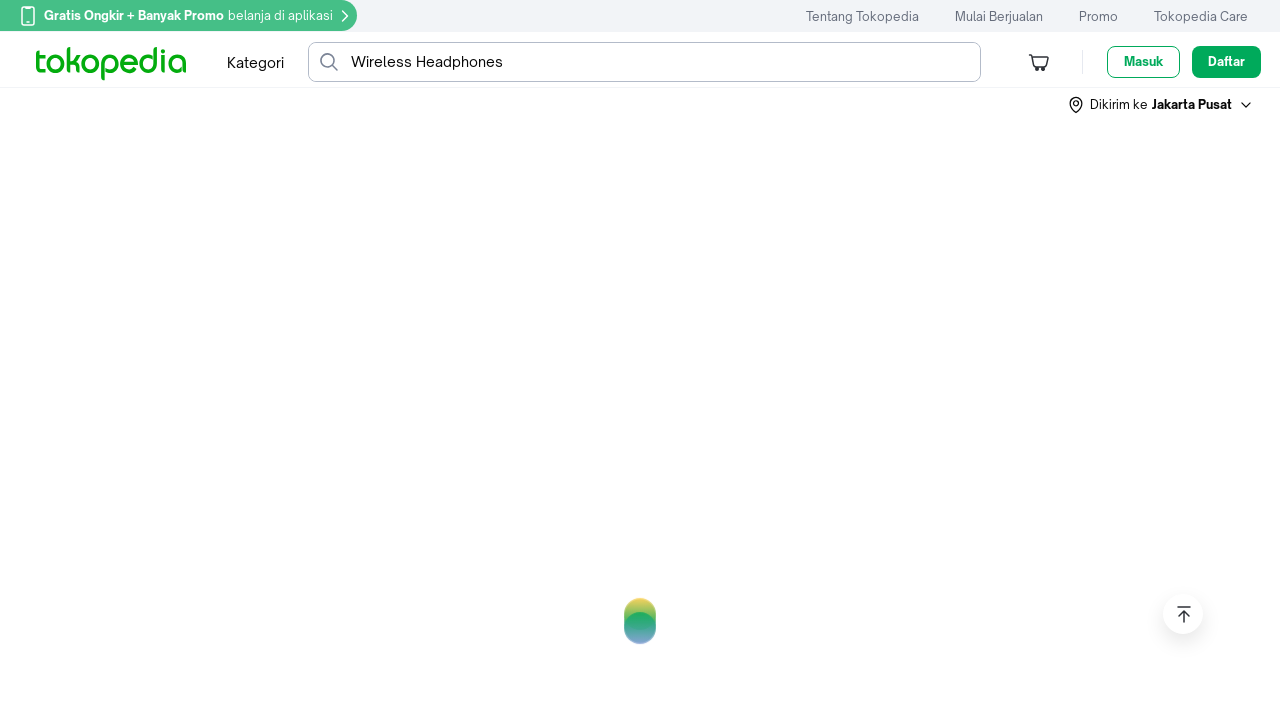

Shop tab button became visible
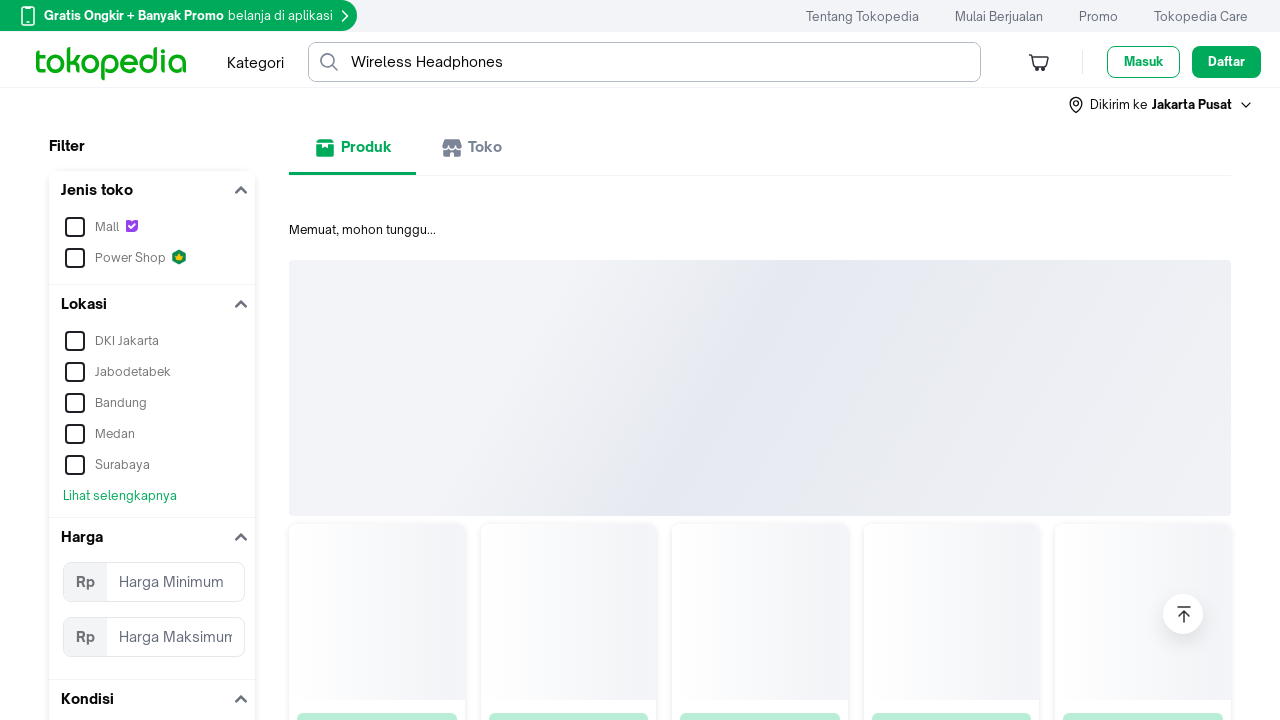

Clicked Shop tab to filter results by stores at (471, 148) on button[data-testid="btnSRPShopTab"]
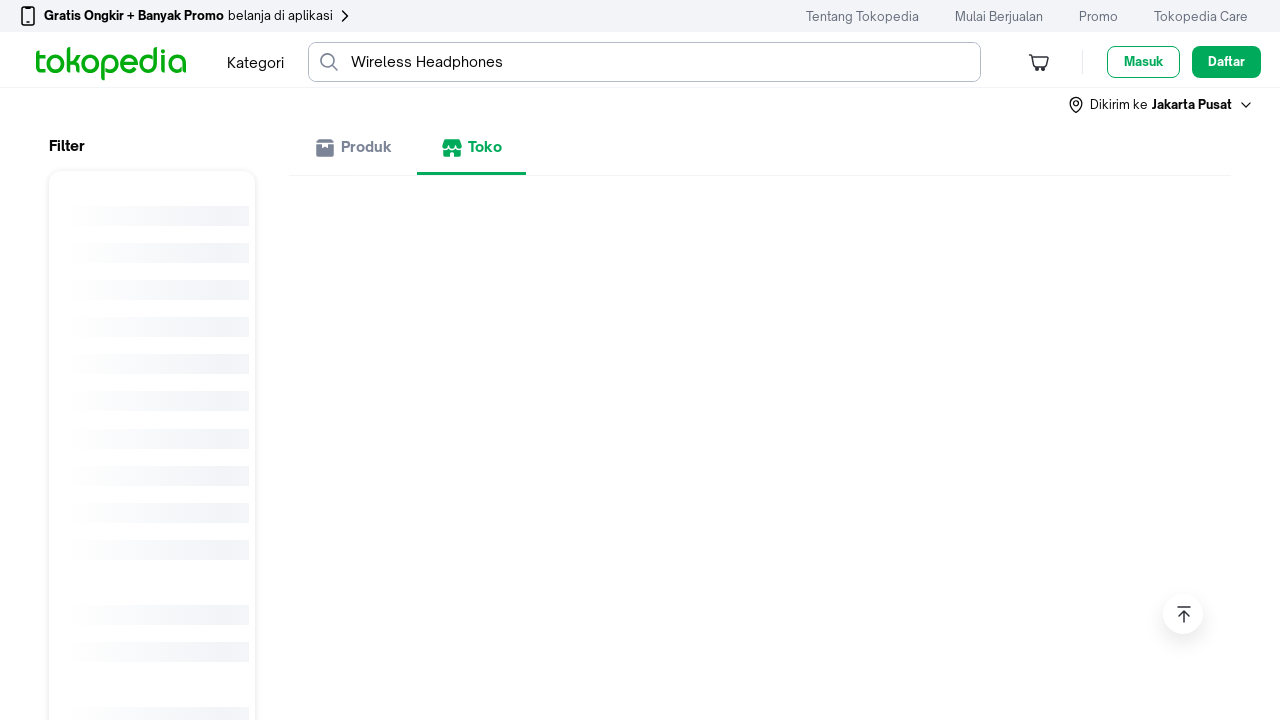

Shop results loaded (network idle)
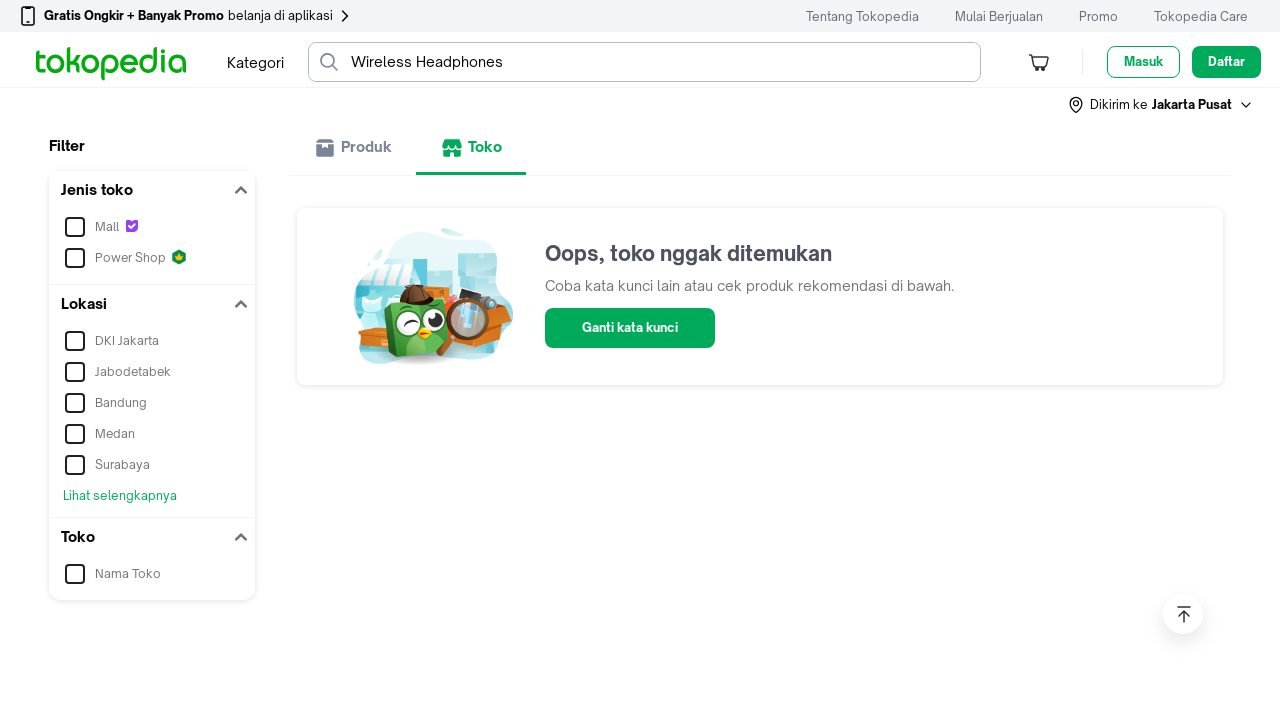

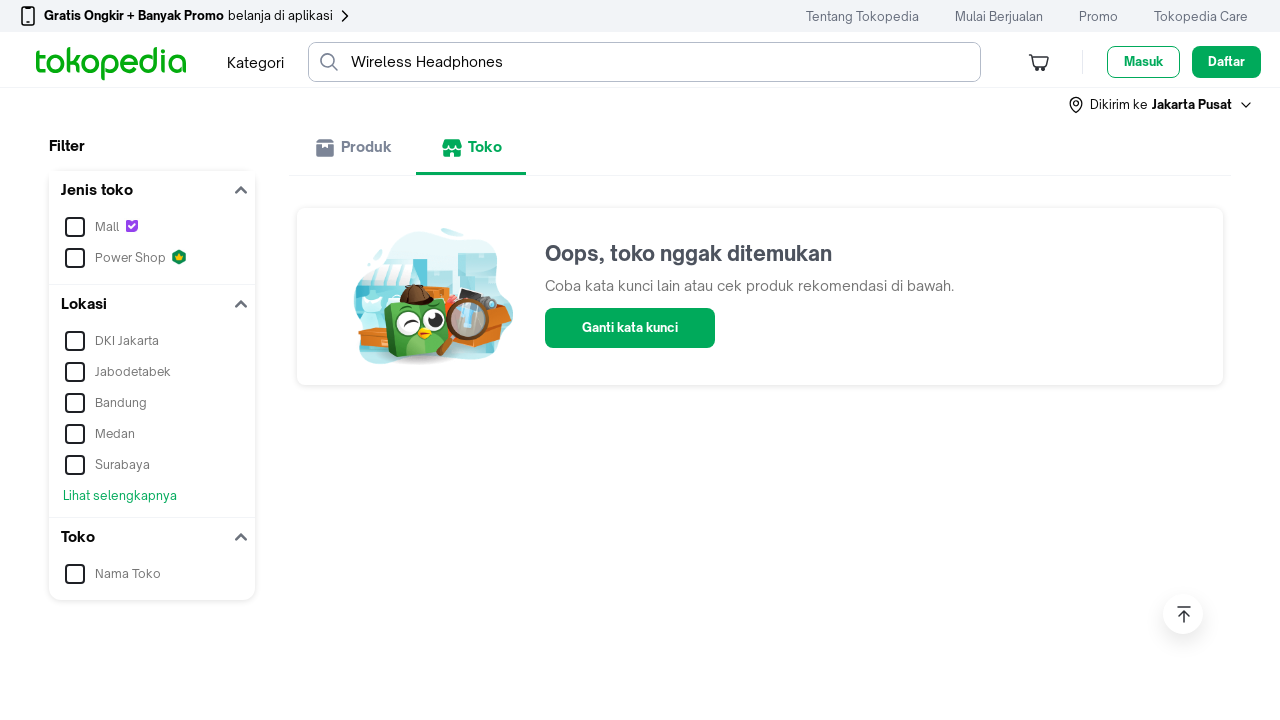